Navigates to the MCX India commodities exchange website and waits for the page to fully load.

Starting URL: https://www.mcxindia.com

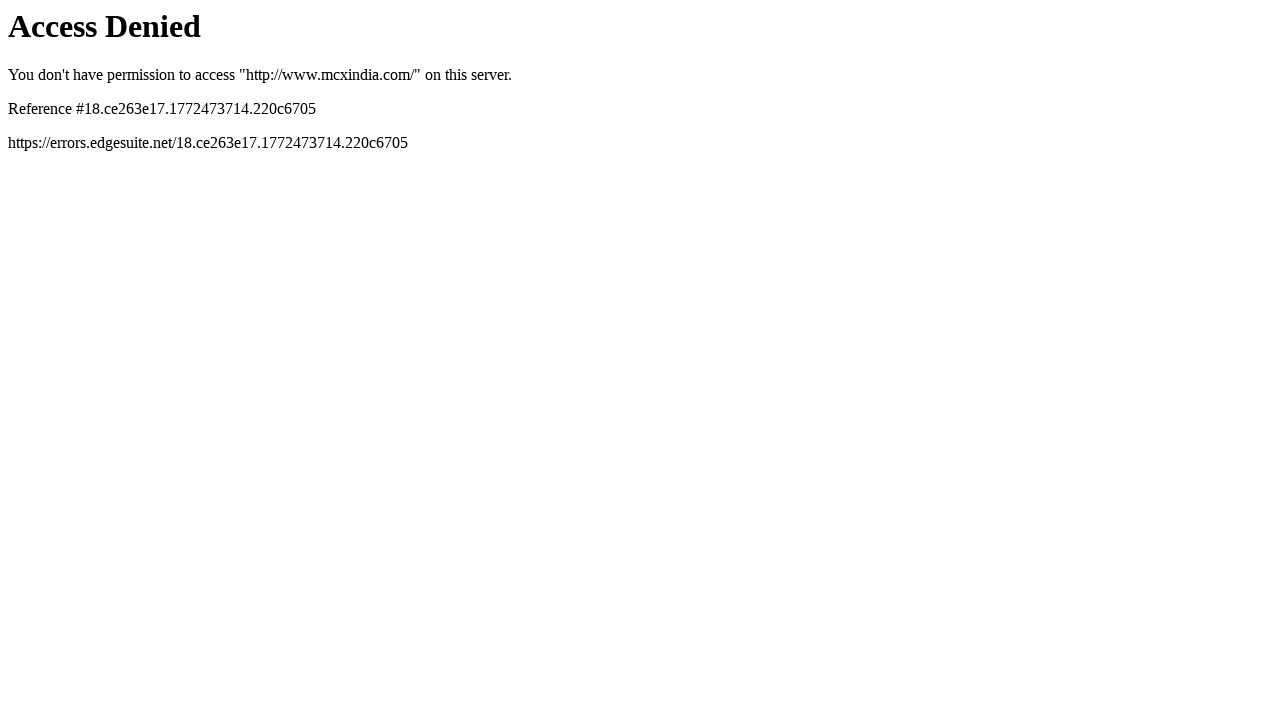

Navigated to MCX India commodities exchange website
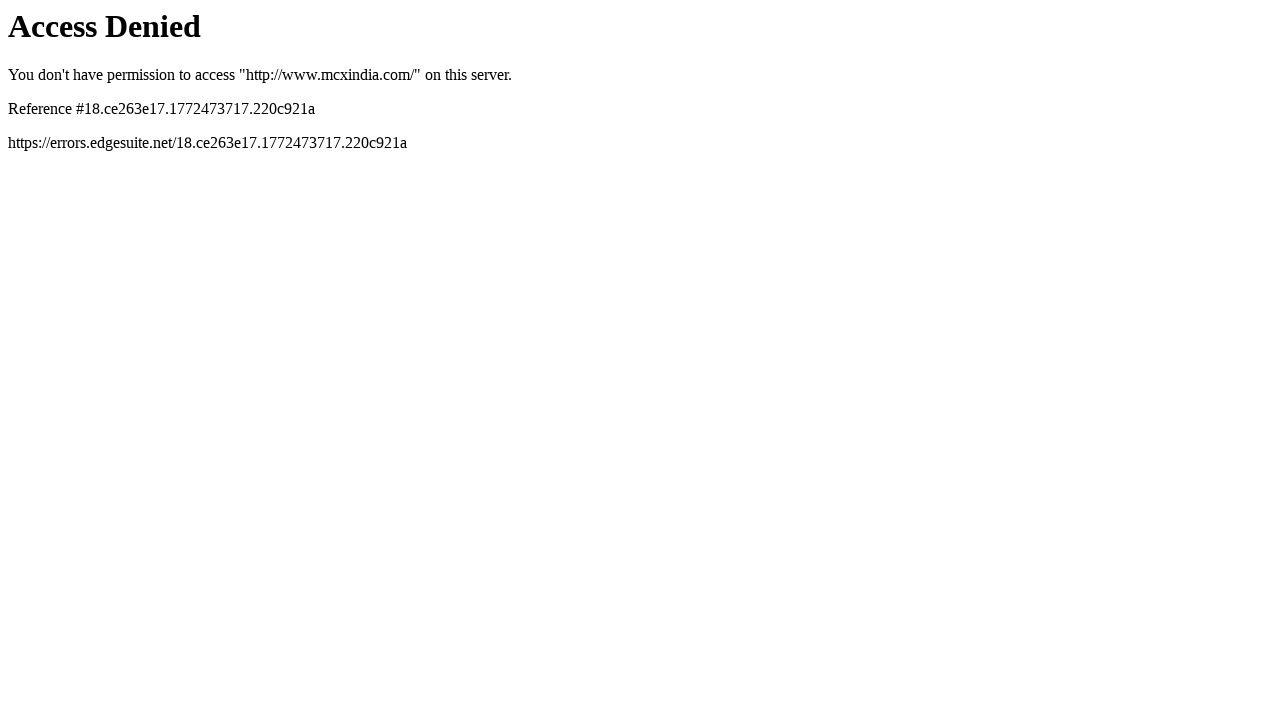

Waited for page to reach networkidle load state
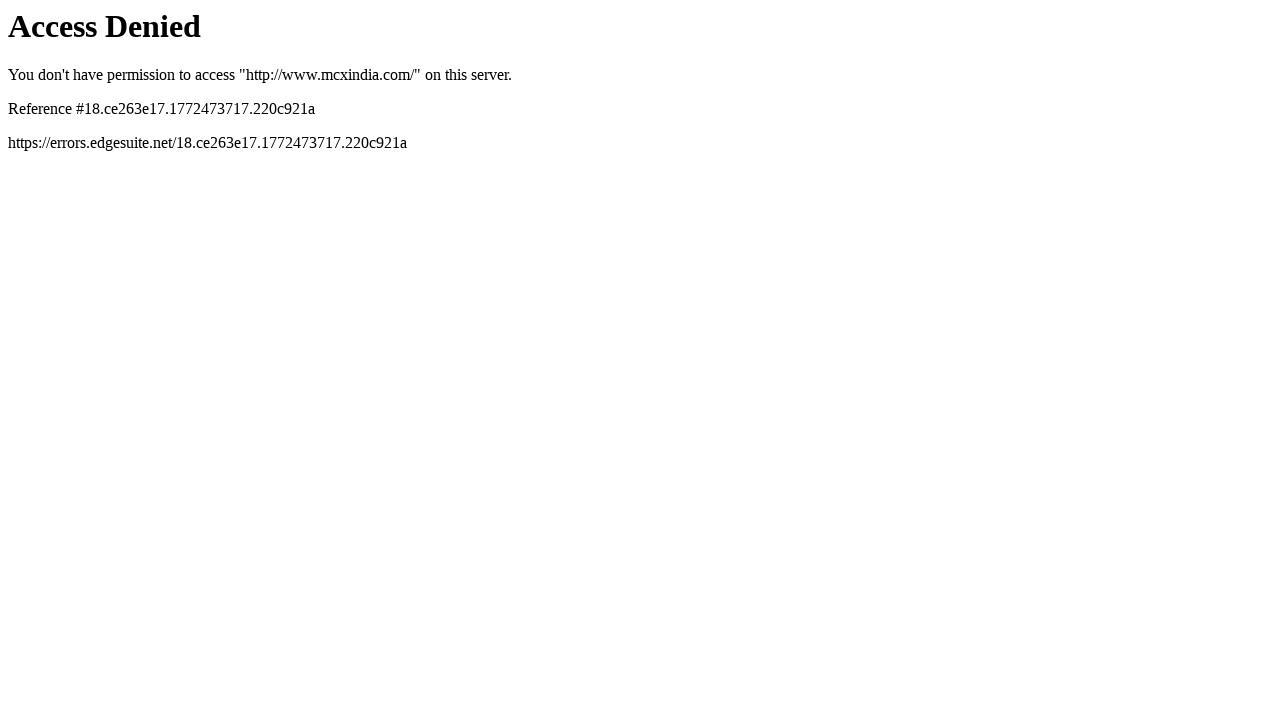

Waited 3 seconds for dynamic content to fully load
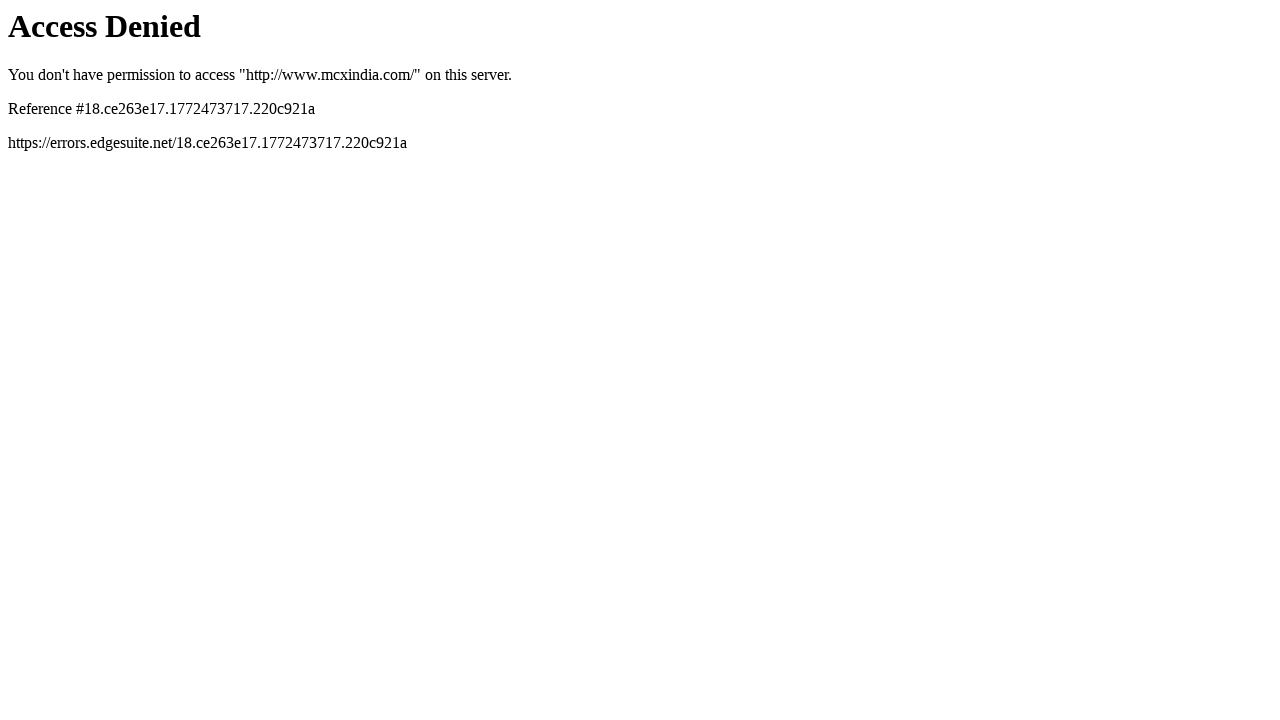

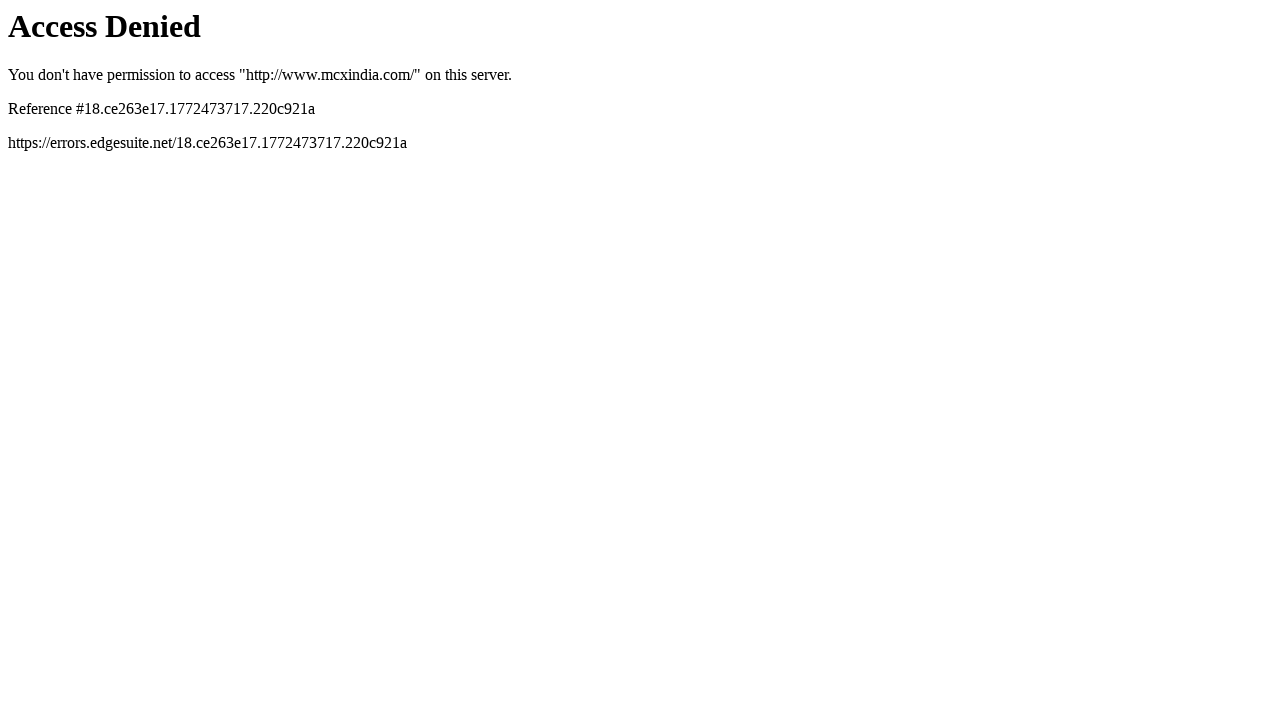